Navigates through a paginated table to find and display the price of Apple by clicking through pages until found

Starting URL: https://rahulshettyacademy.com/seleniumPractise/#/offers

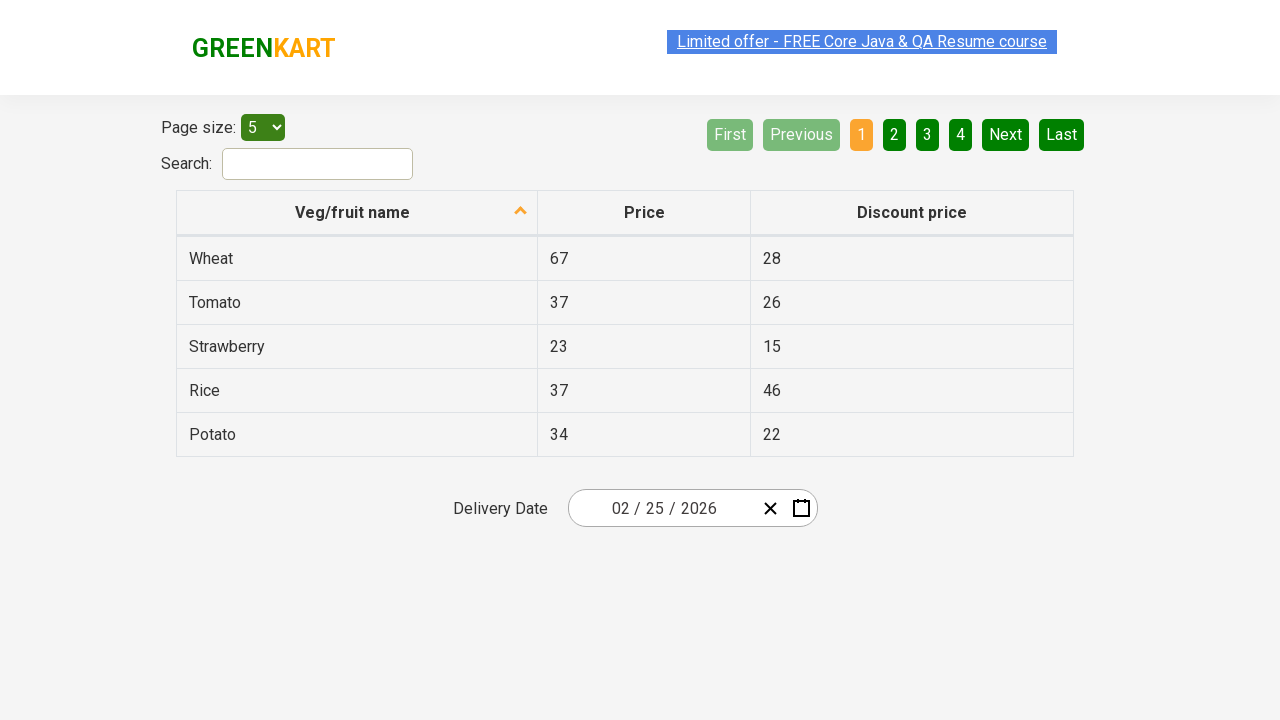

Located the paginated table element
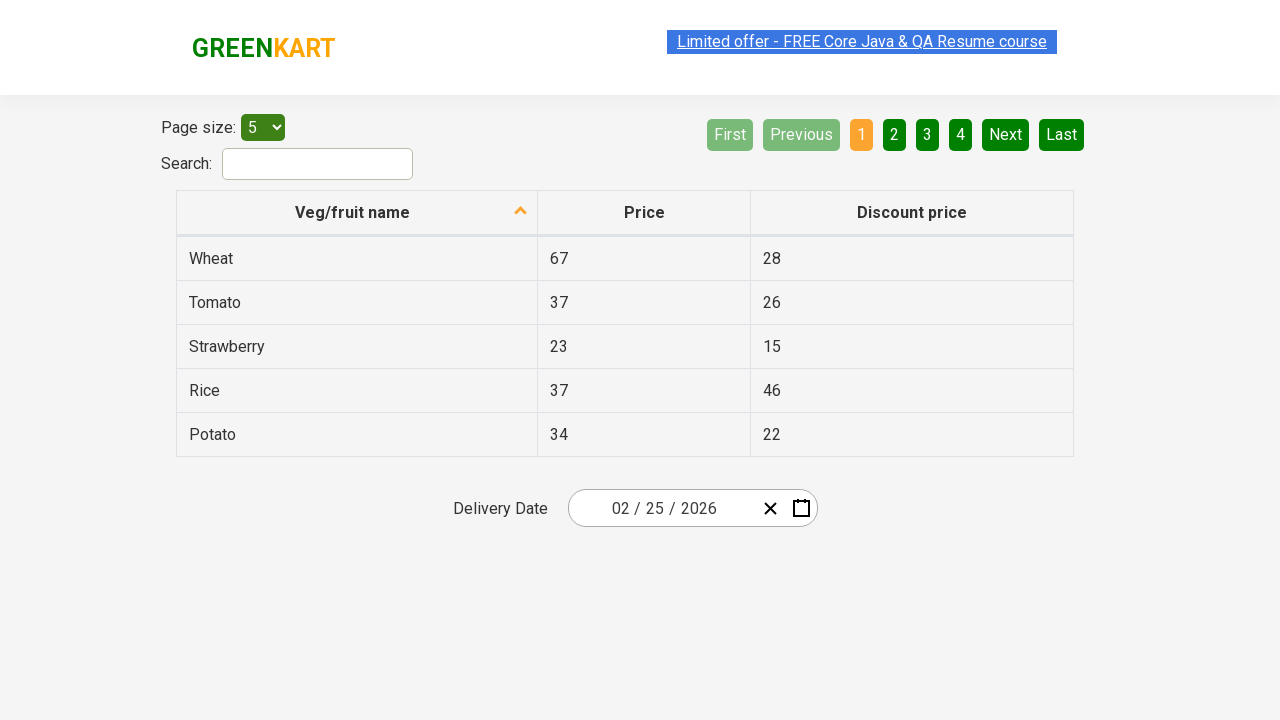

Retrieved all rows from the first column of the table
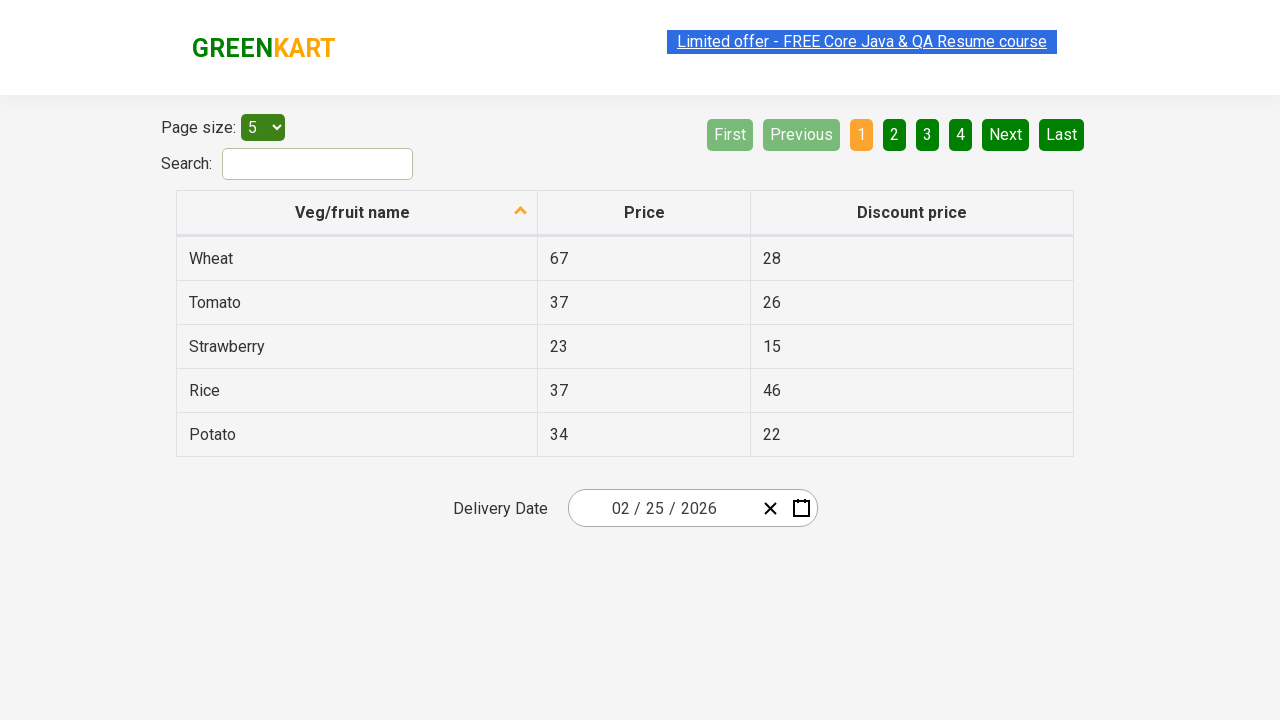

Searched for Apple in the current page rows
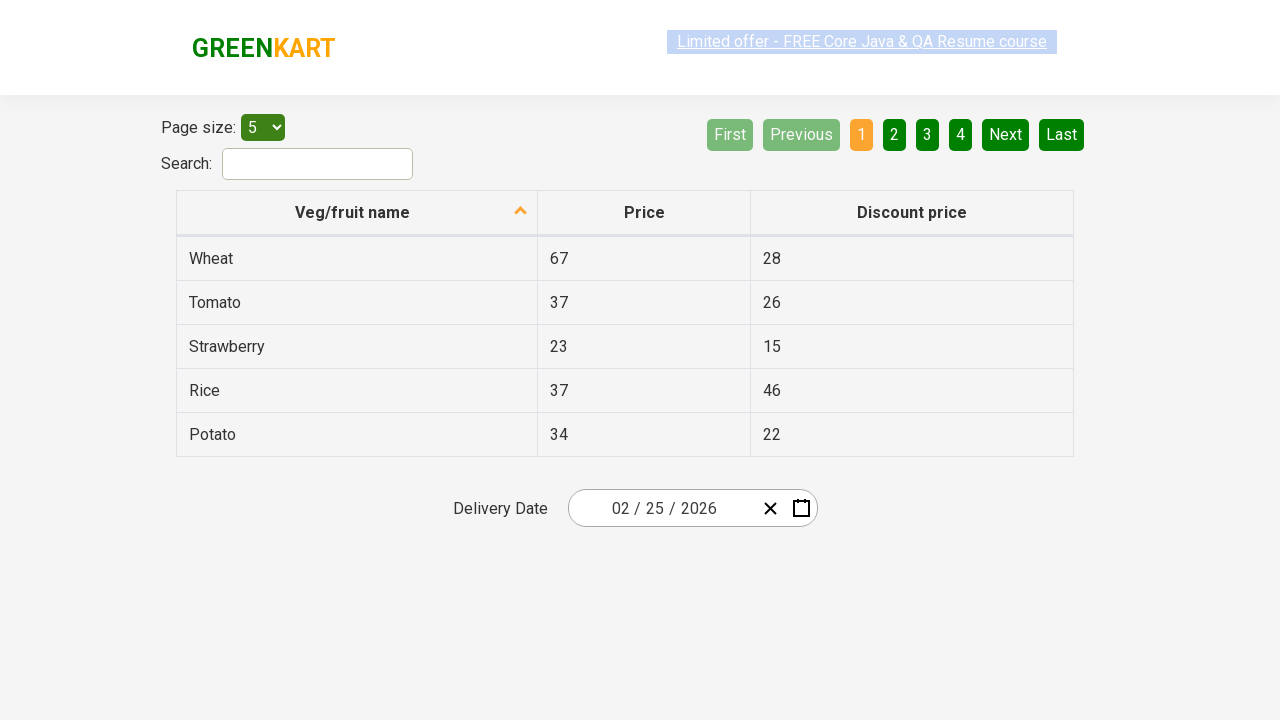

Apple not found on current page, clicked Next button to navigate to next page at (1006, 134) on [aria-label='Next']
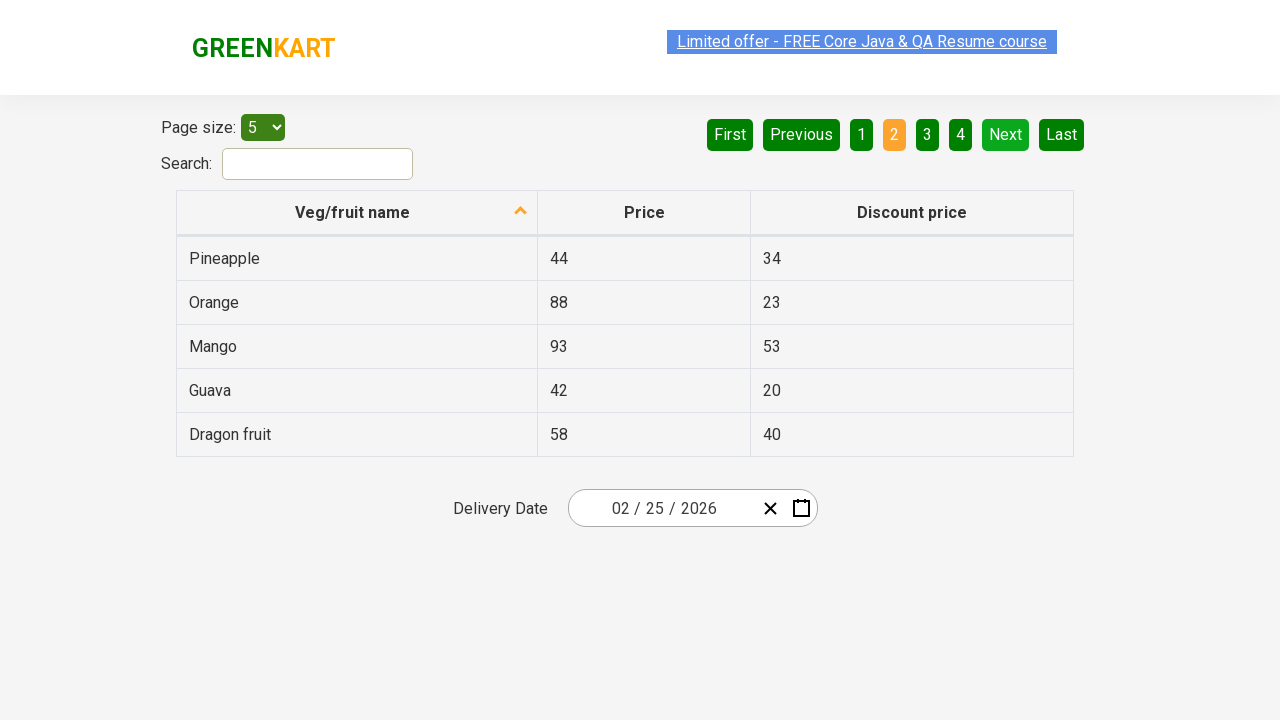

Waited for table to update after page navigation
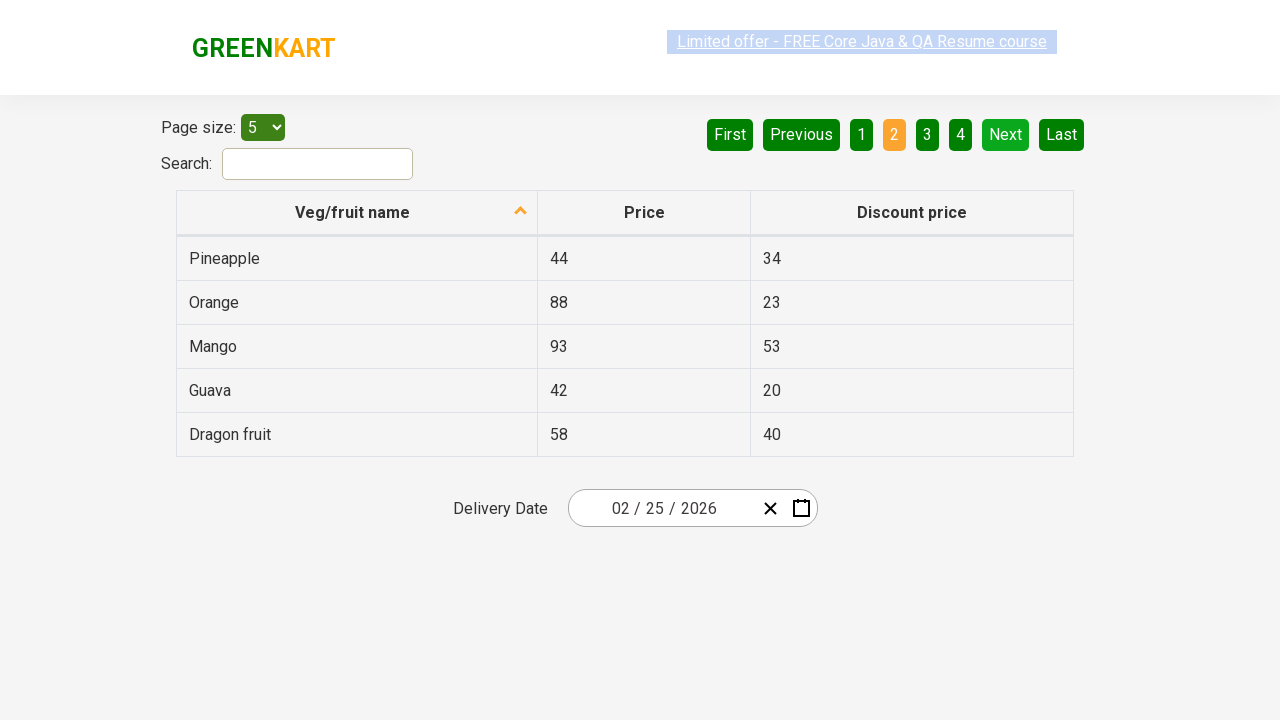

Retrieved all rows from the first column of the table
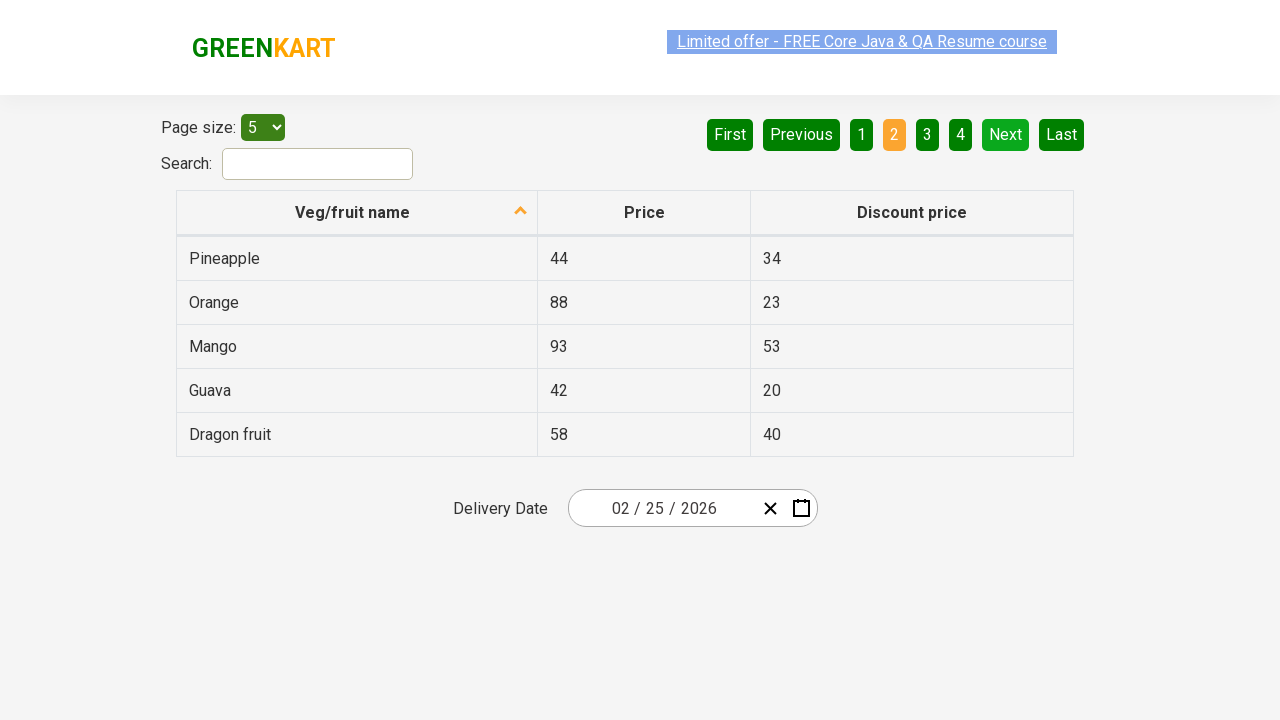

Searched for Apple in the current page rows
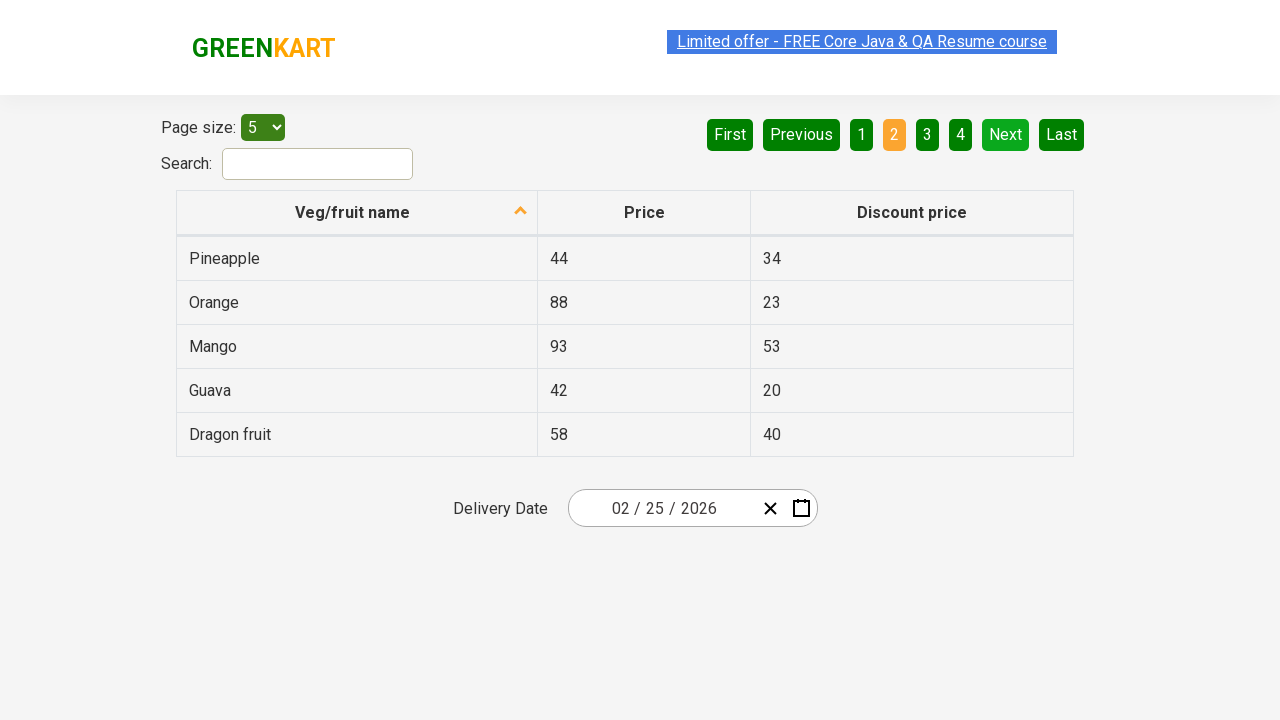

Apple not found on current page, clicked Next button to navigate to next page at (1006, 134) on [aria-label='Next']
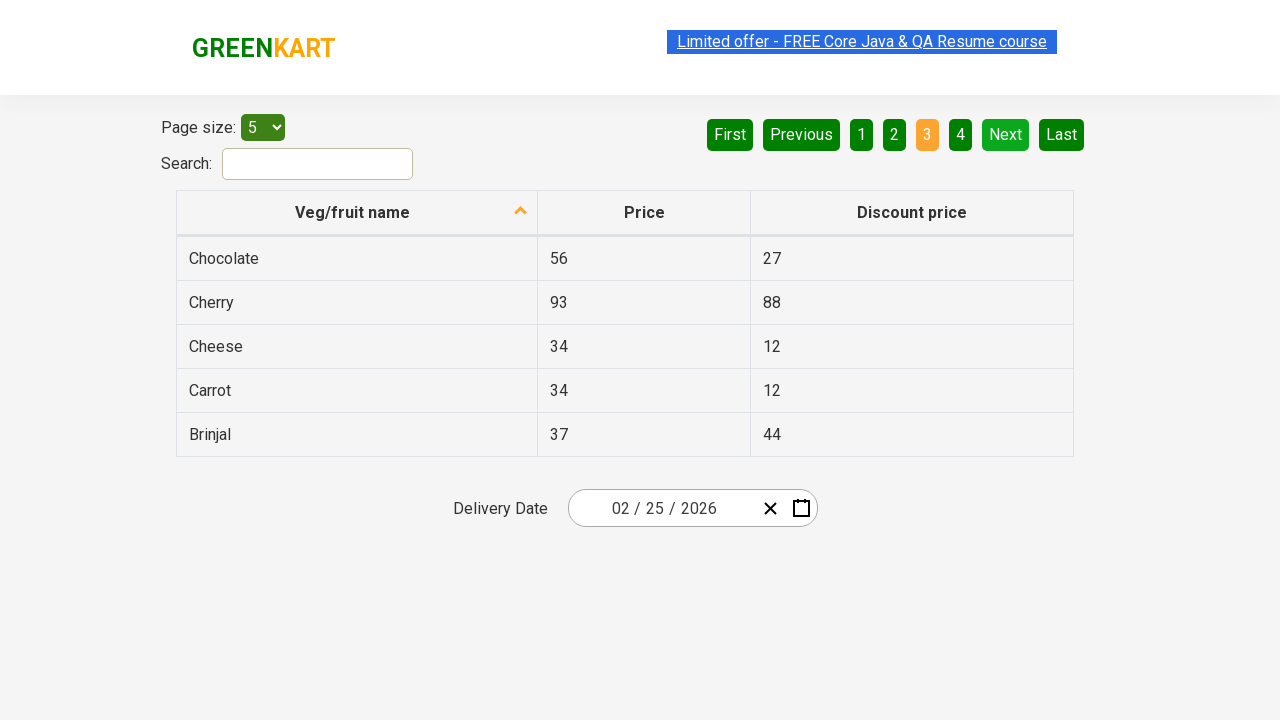

Waited for table to update after page navigation
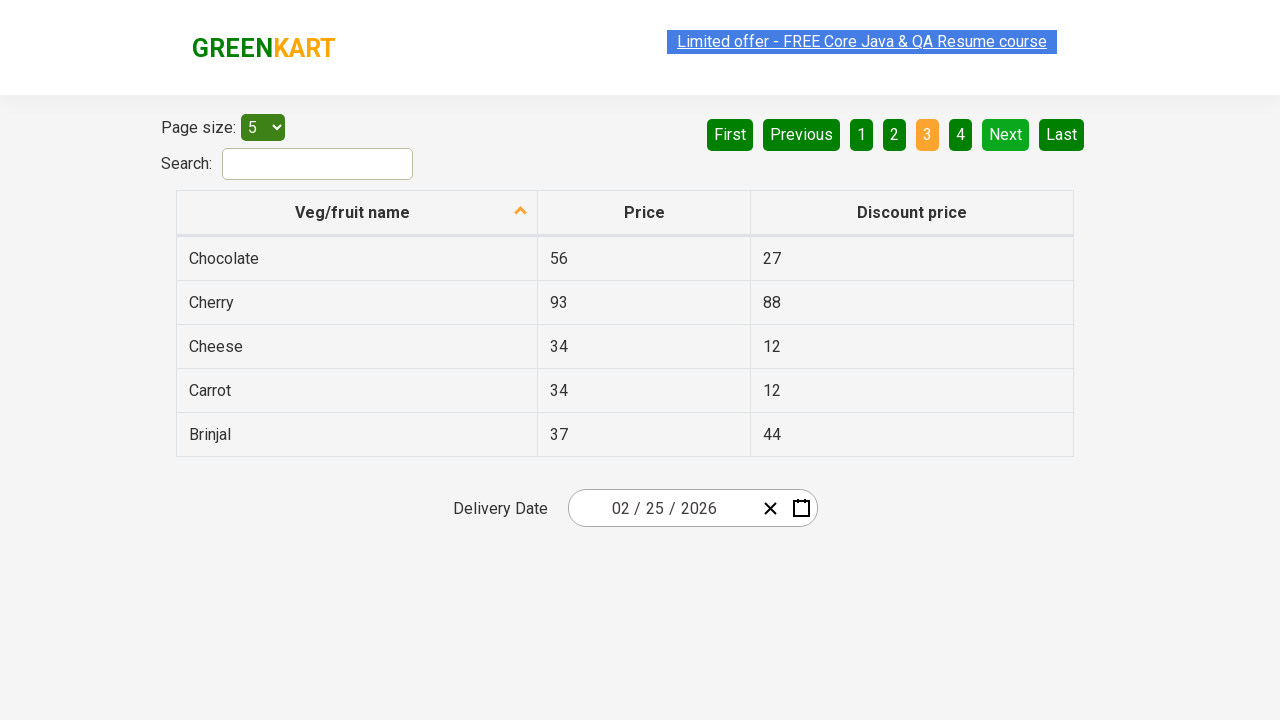

Retrieved all rows from the first column of the table
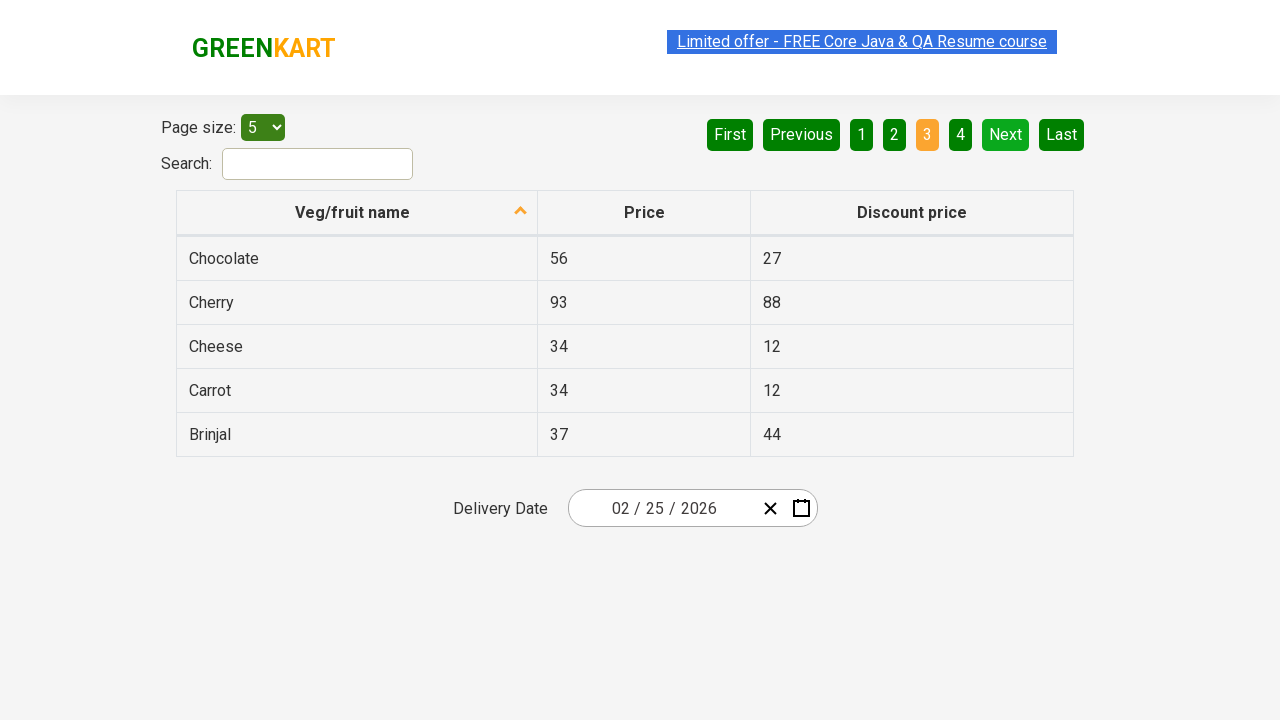

Searched for Apple in the current page rows
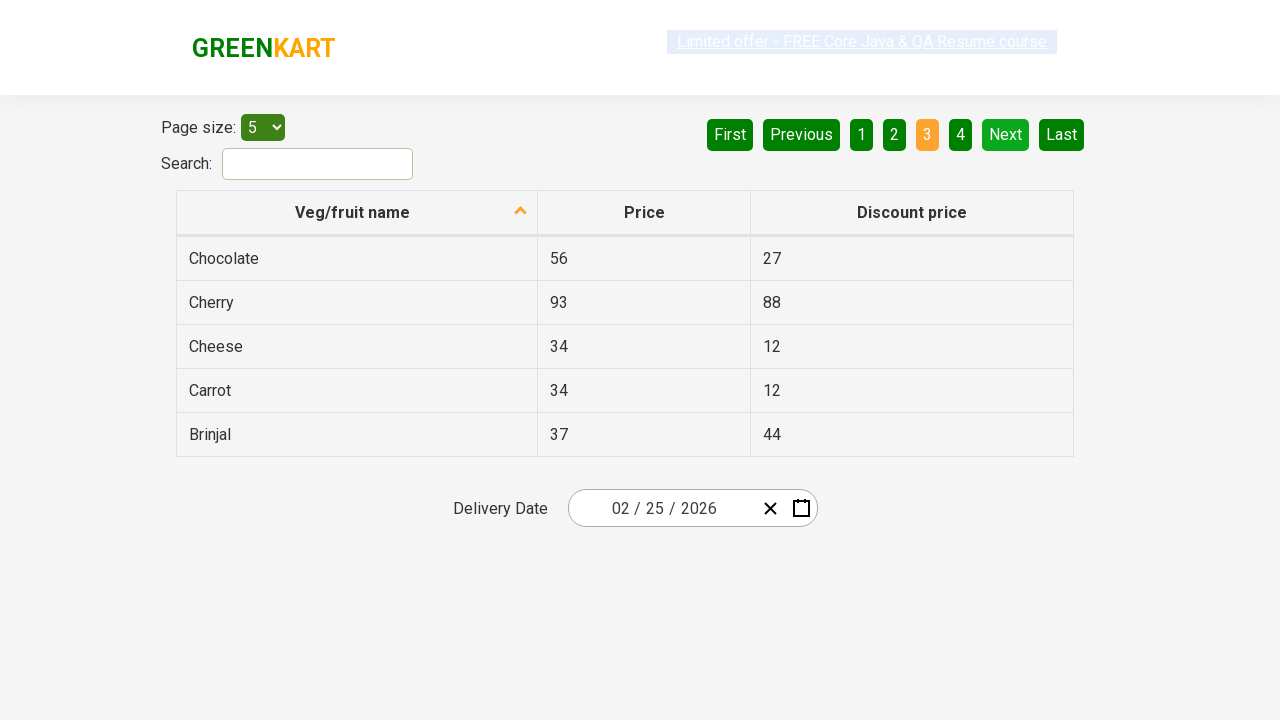

Apple not found on current page, clicked Next button to navigate to next page at (1006, 134) on [aria-label='Next']
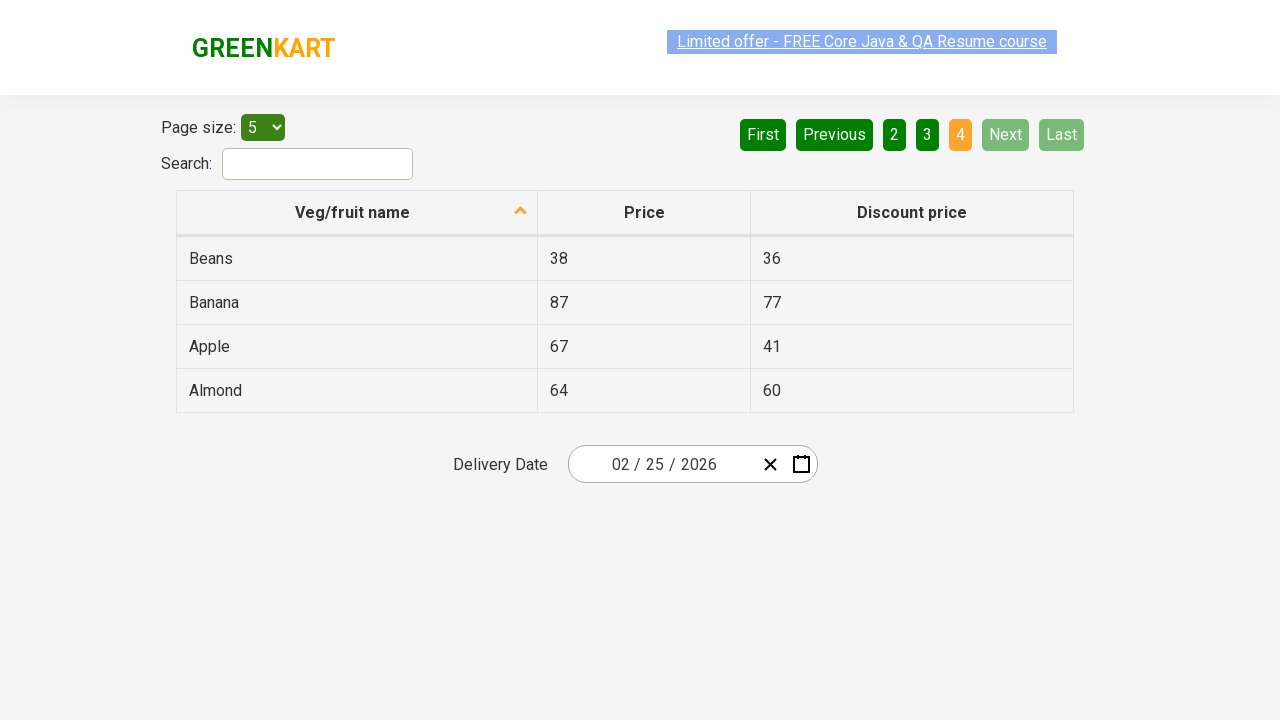

Waited for table to update after page navigation
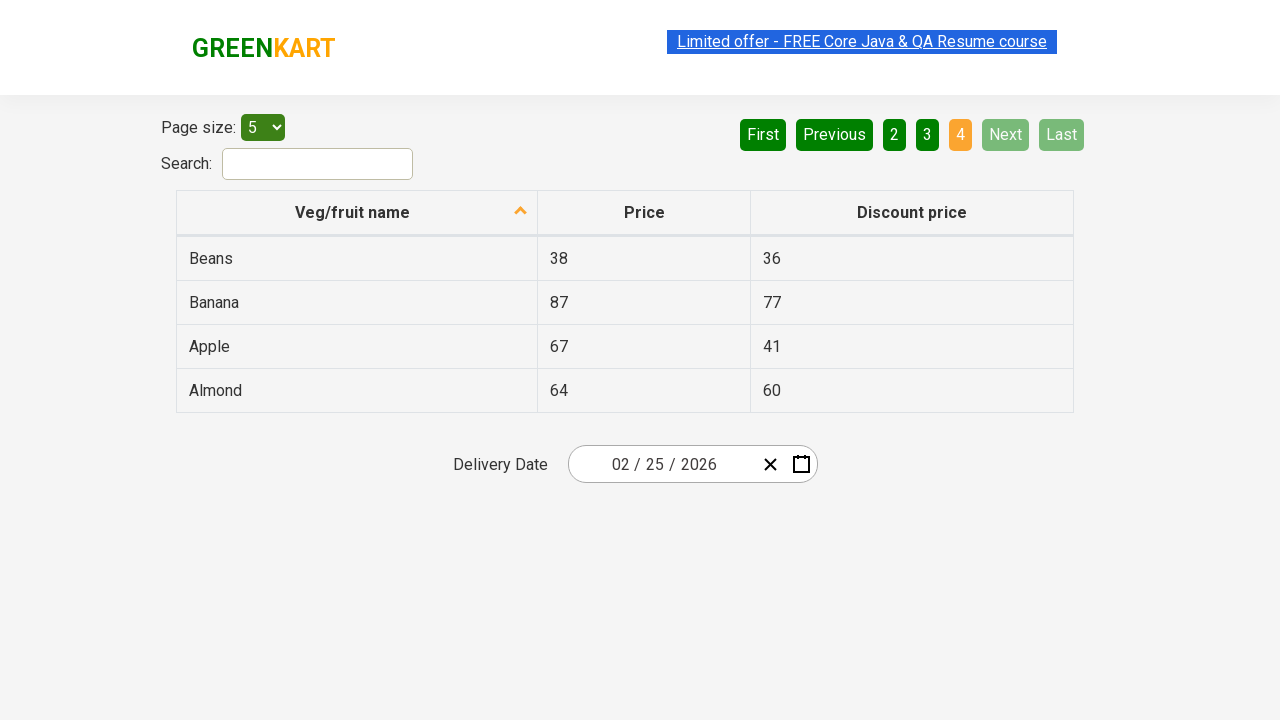

Retrieved all rows from the first column of the table
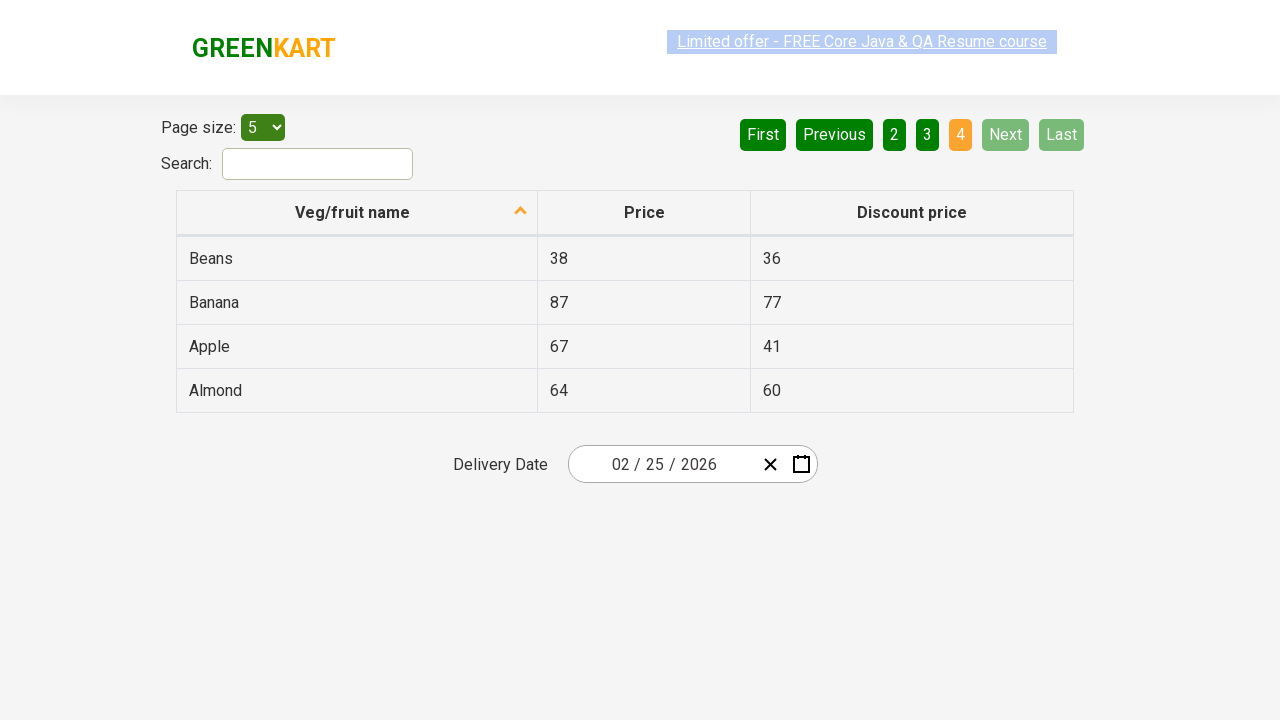

Searched for Apple in the current page rows
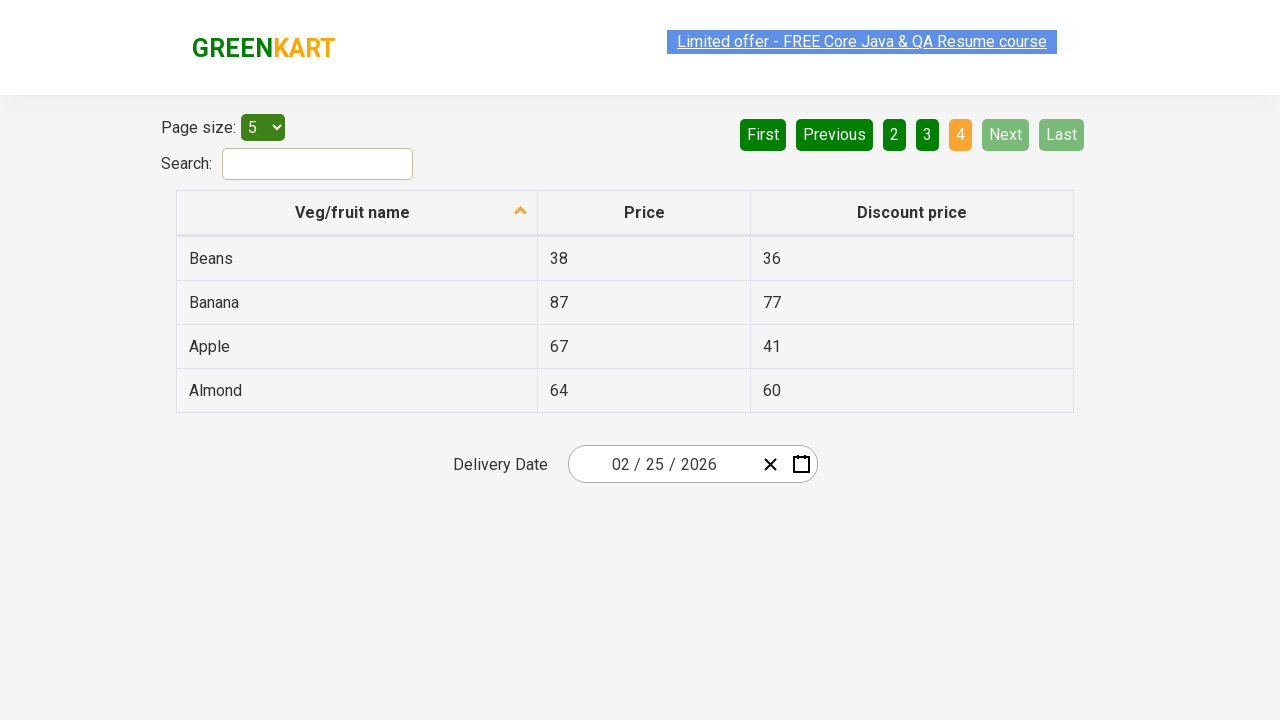

Found Apple and retrieved price: 67
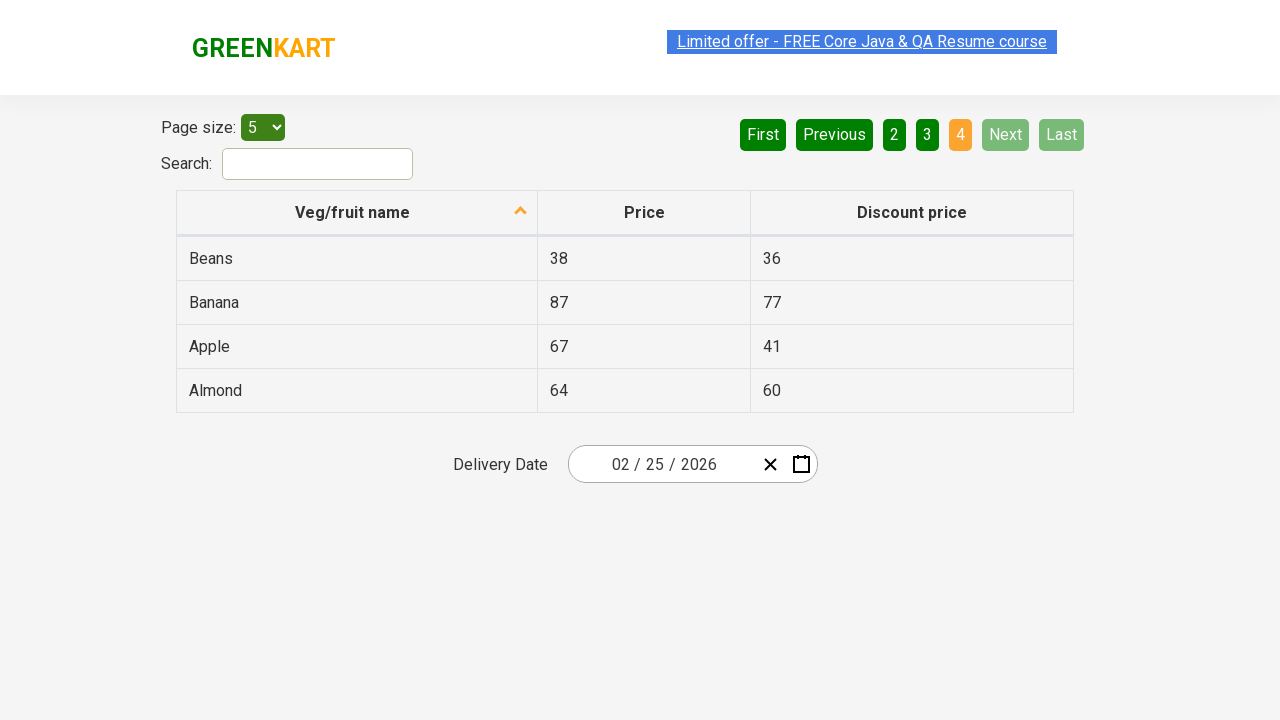

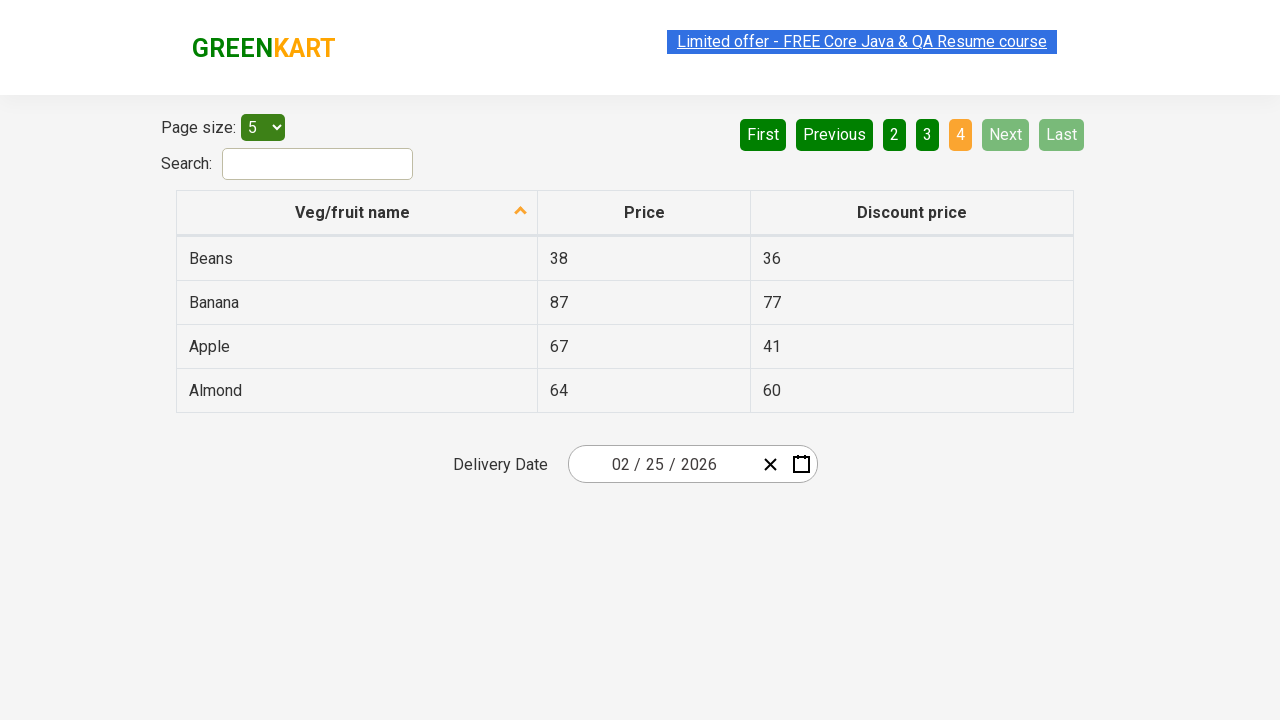